Tests JavaScript alert handling by triggering both simple alerts and confirmation dialogs, accepting and dismissing them

Starting URL: https://rahulshettyacademy.com/AutomationPractice/

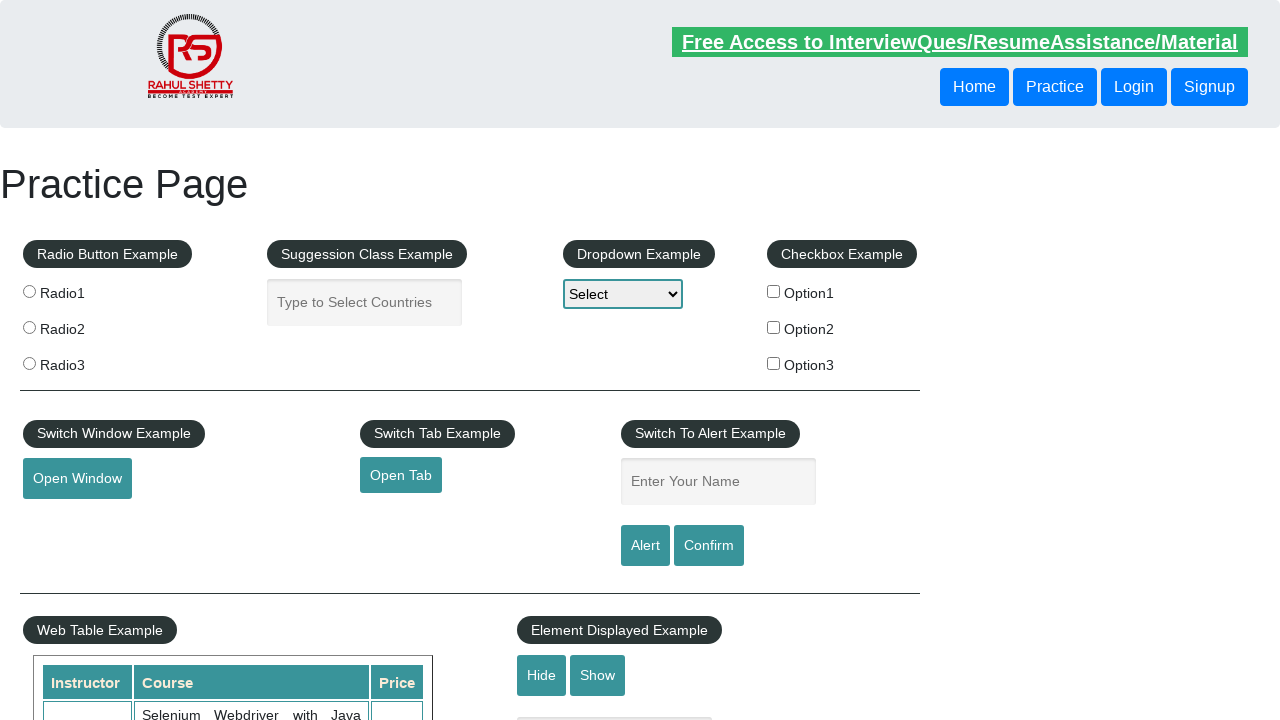

Entered 'Ajay' in the name text field on #name
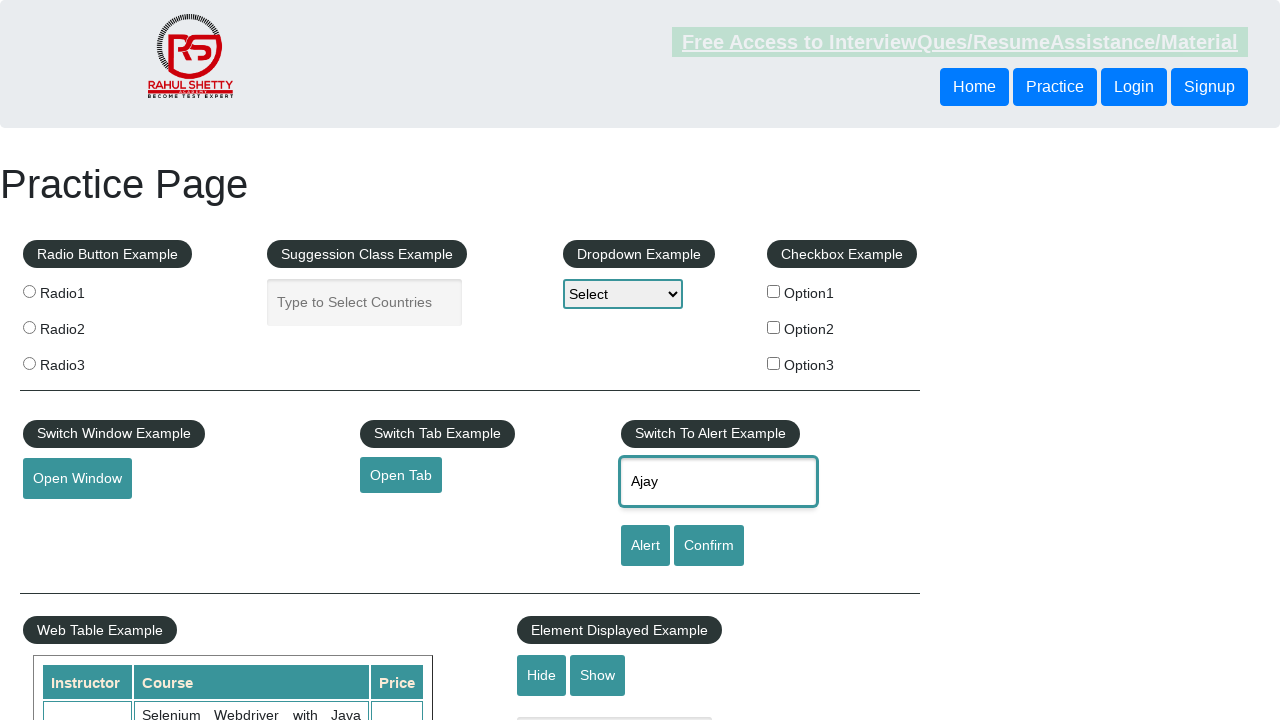

Clicked alert button to trigger simple alert at (645, 546) on xpath=//input[@id='alertbtn']
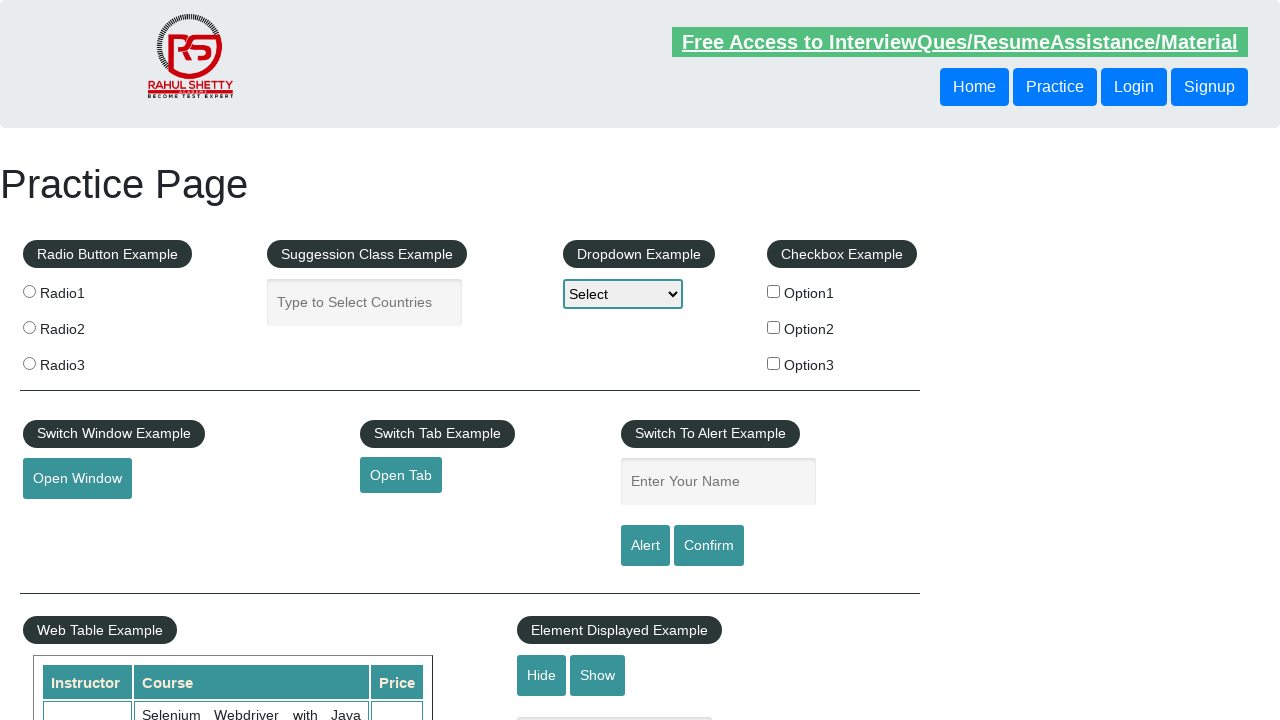

Accepted the simple alert dialog
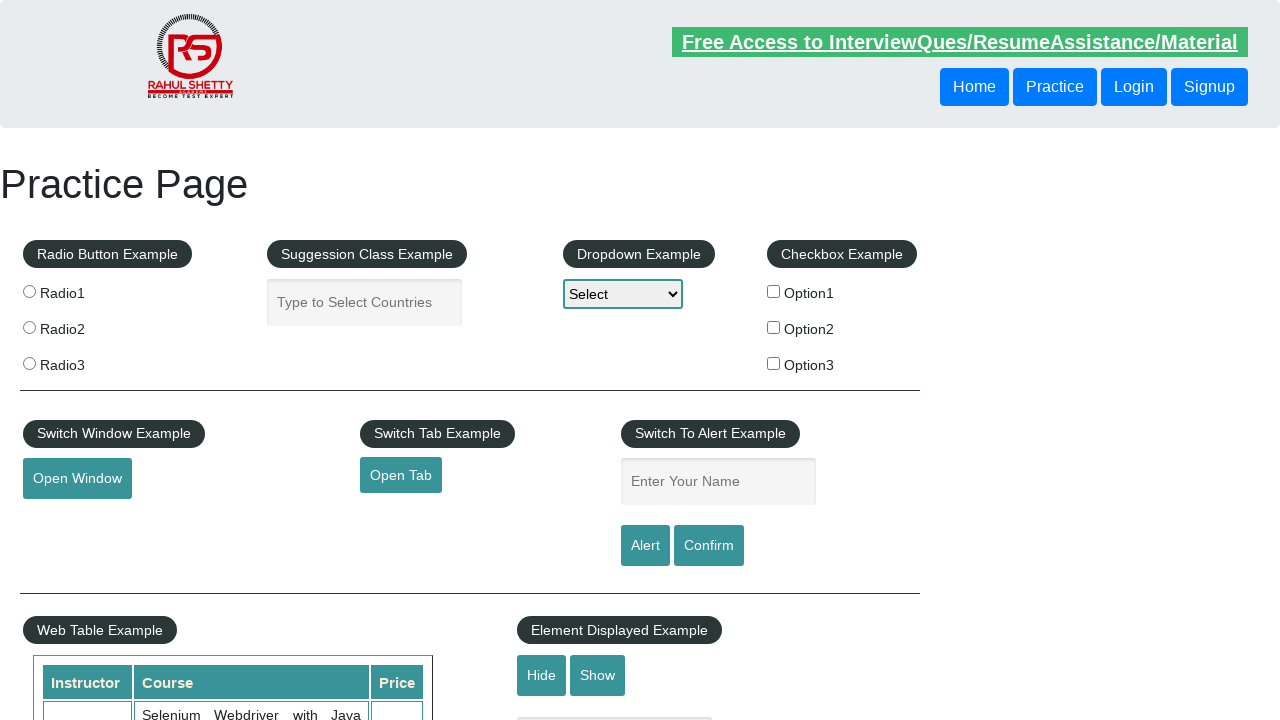

Clicked confirm button to trigger confirmation dialog at (709, 546) on #confirmbtn
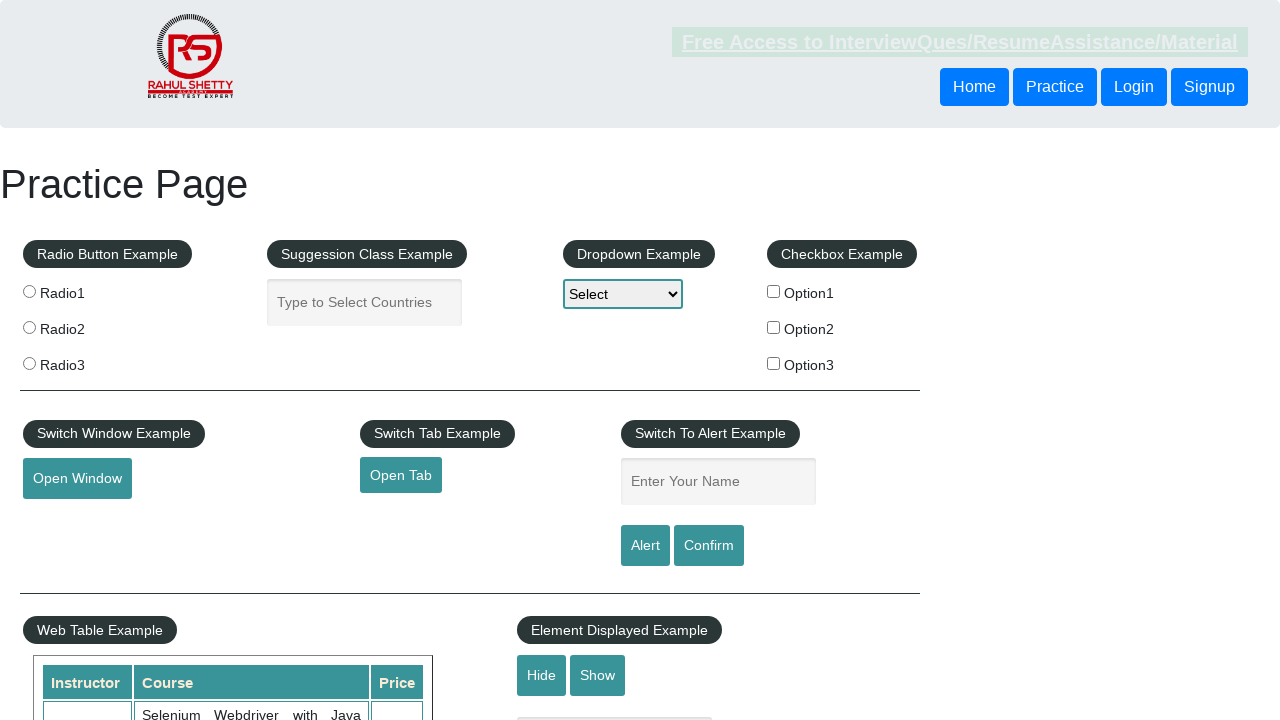

Dismissed the confirmation dialog
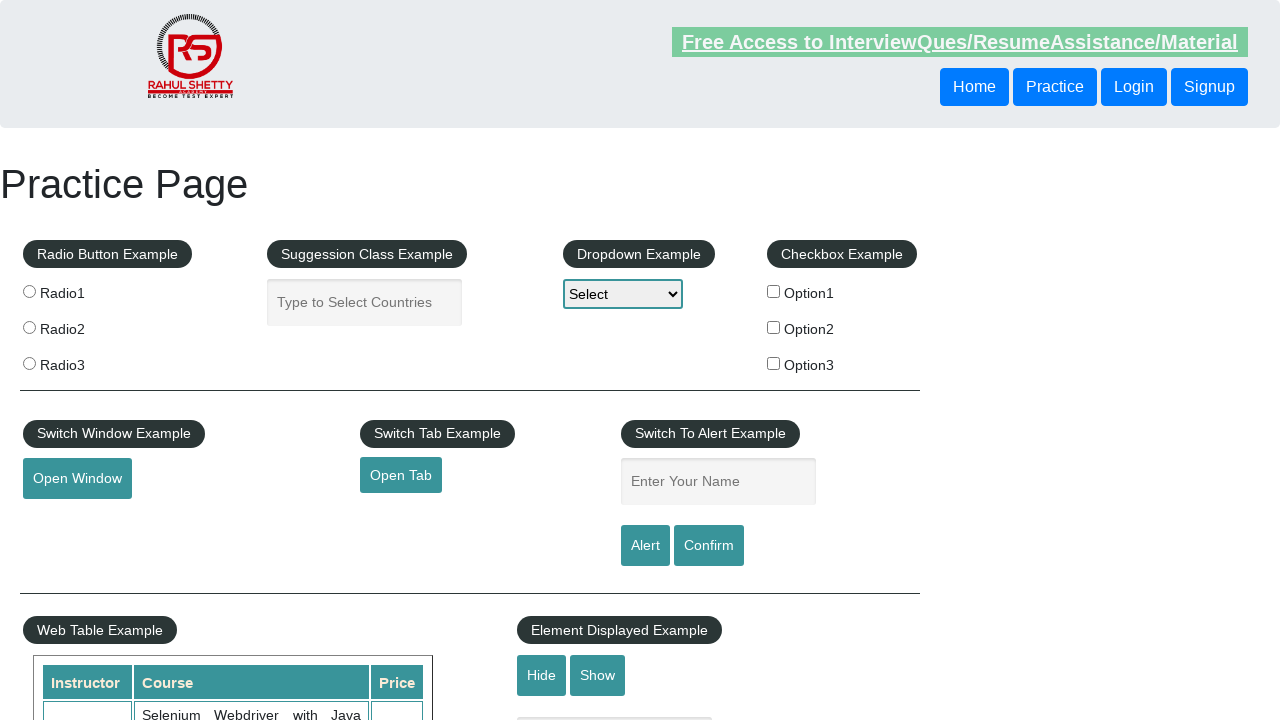

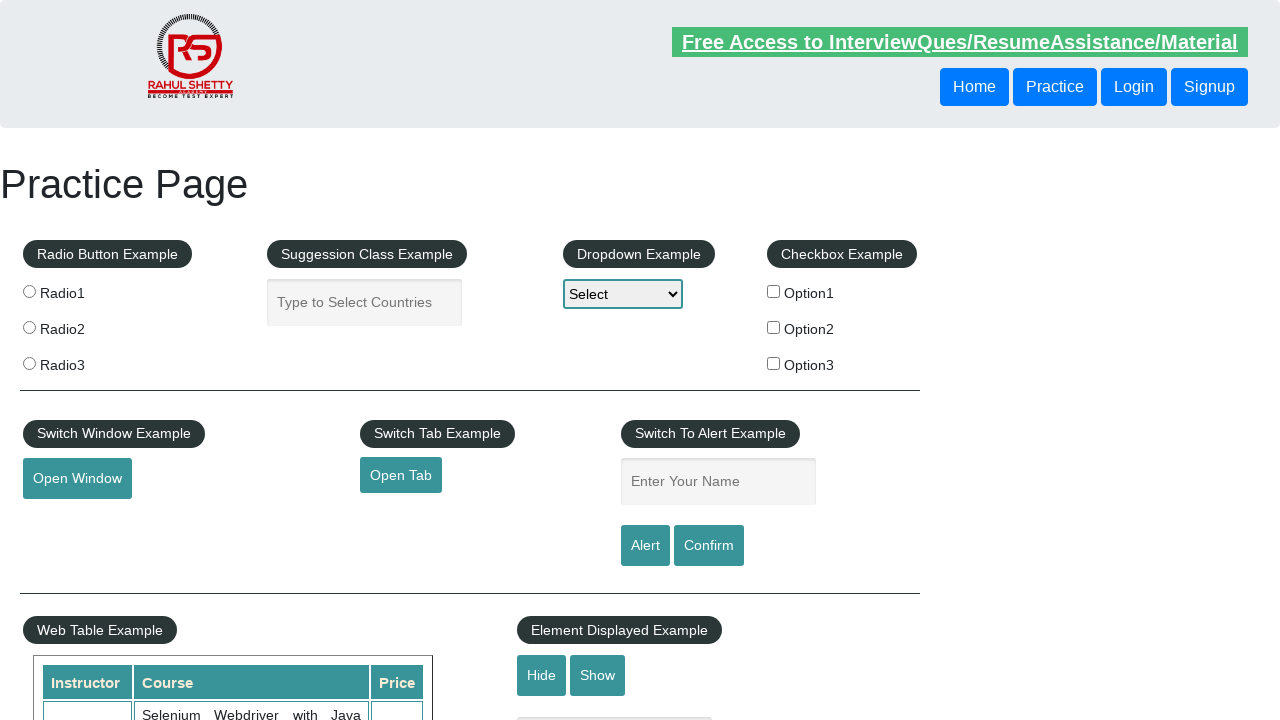